Demonstrates retrieving an element's class attribute by navigating to a page and locating a paragraph element with a specific class pattern.

Starting URL: https://opensource-demo.orangehrmlive.com/web/index.php/auth/login

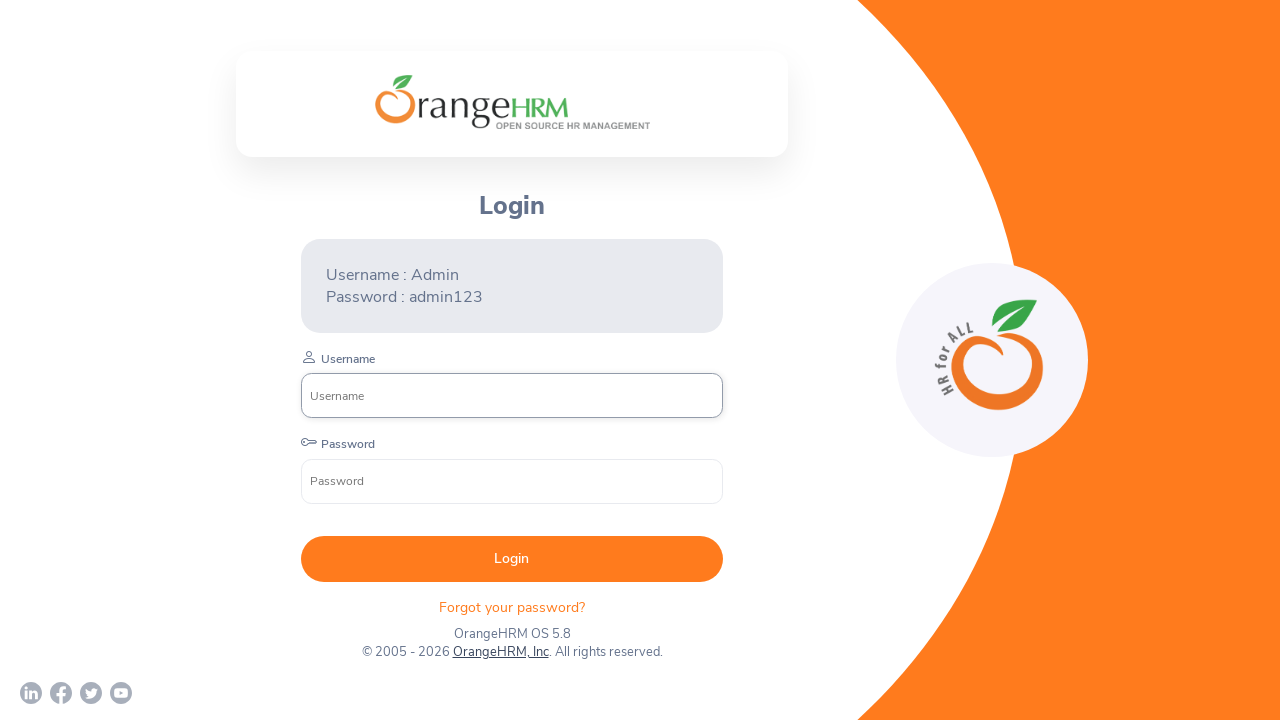

Located paragraph element with XPath selector containing oxd-text classes
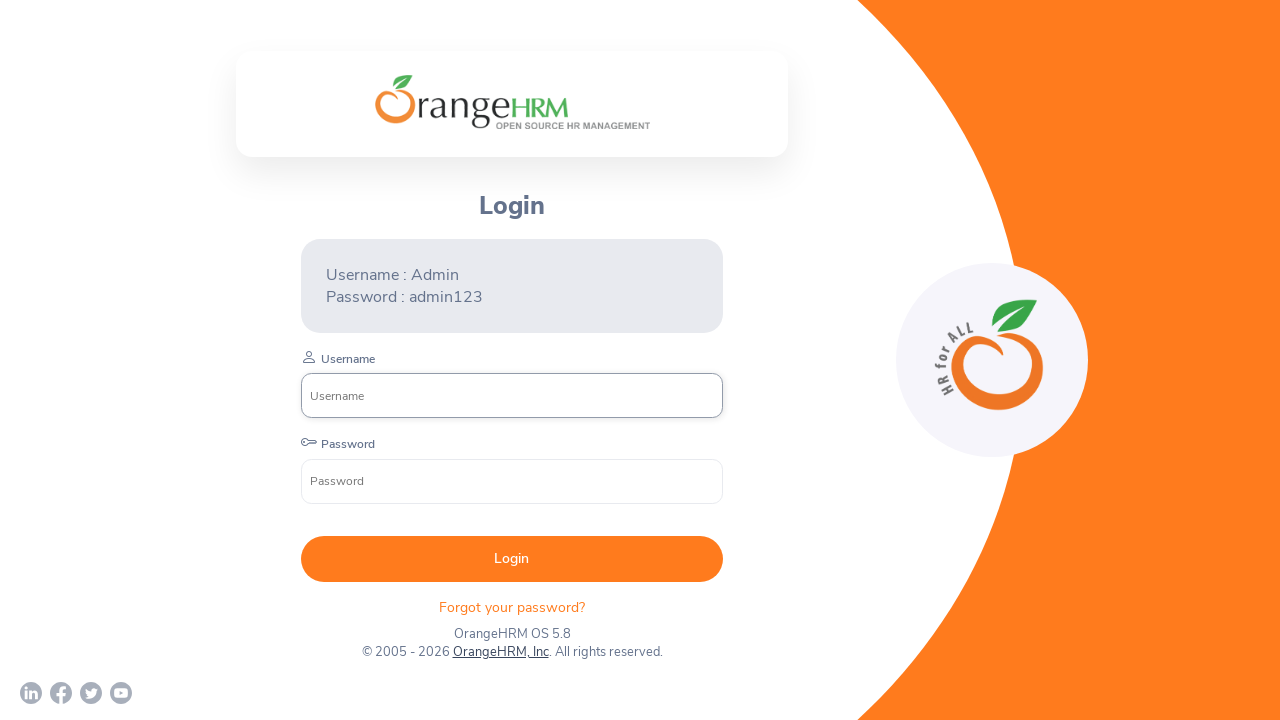

Paragraph element became visible
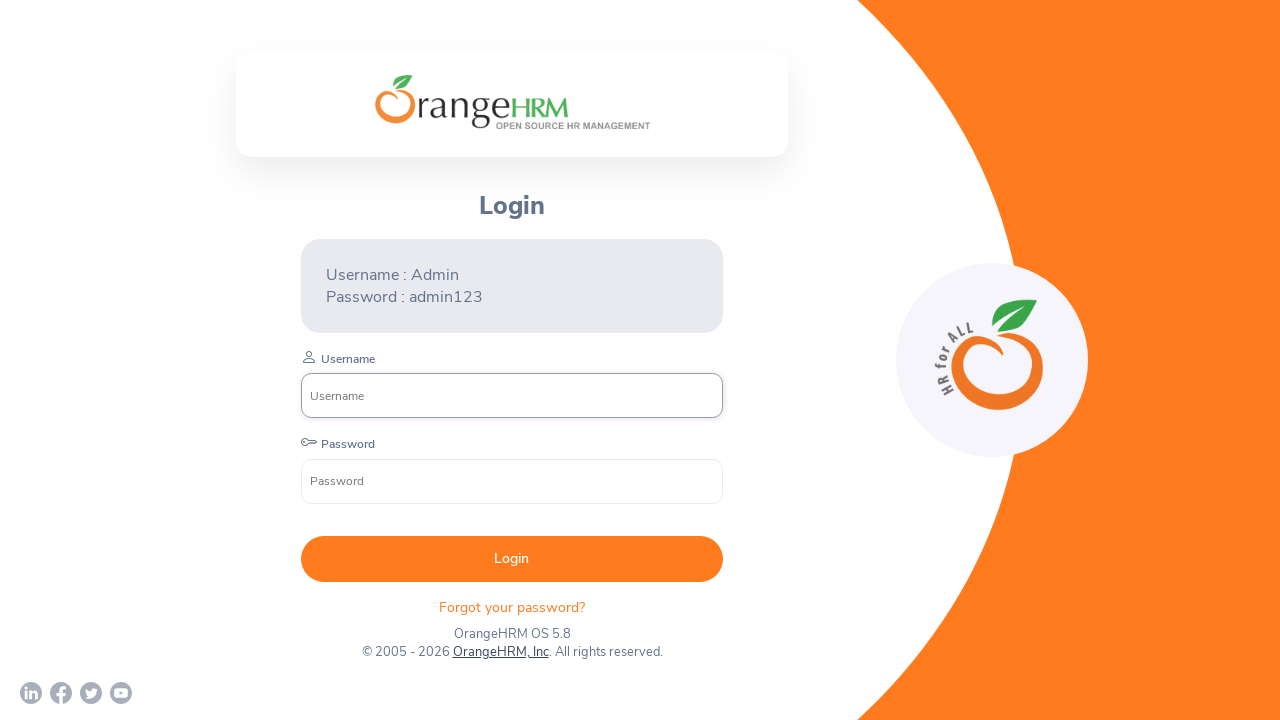

Retrieved class attribute from paragraph element
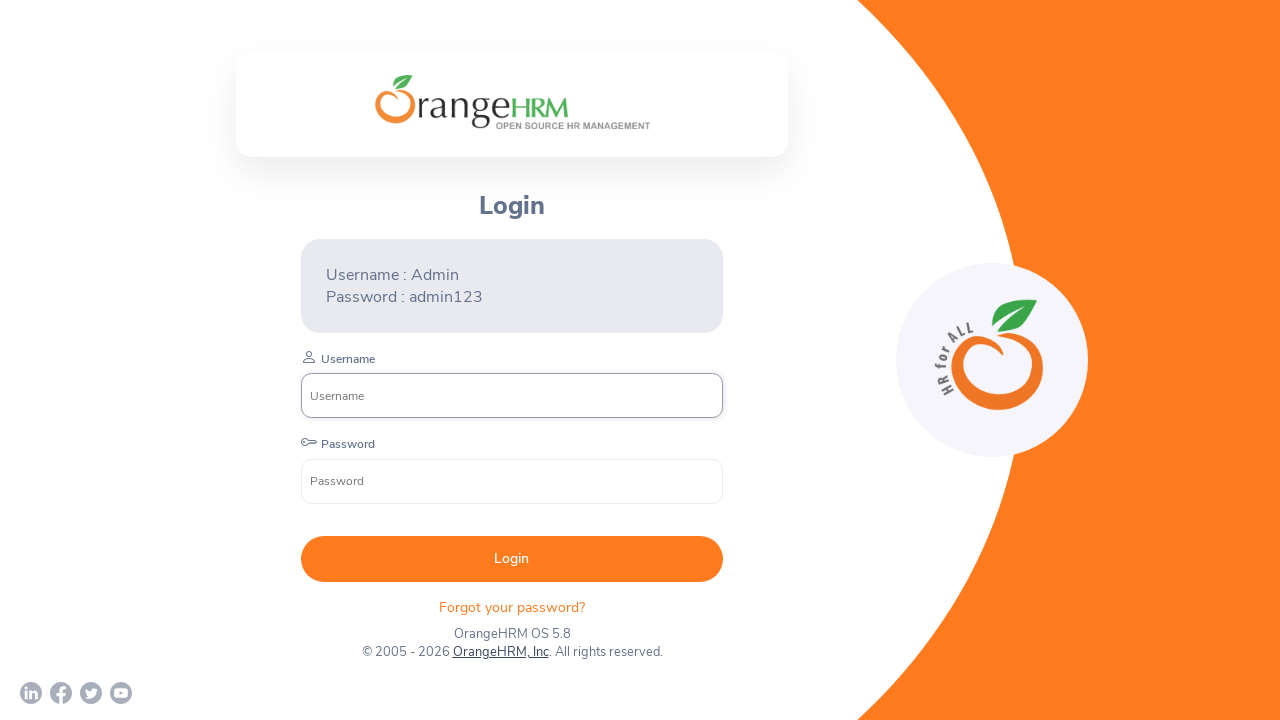

Asserted that class attribute is not None
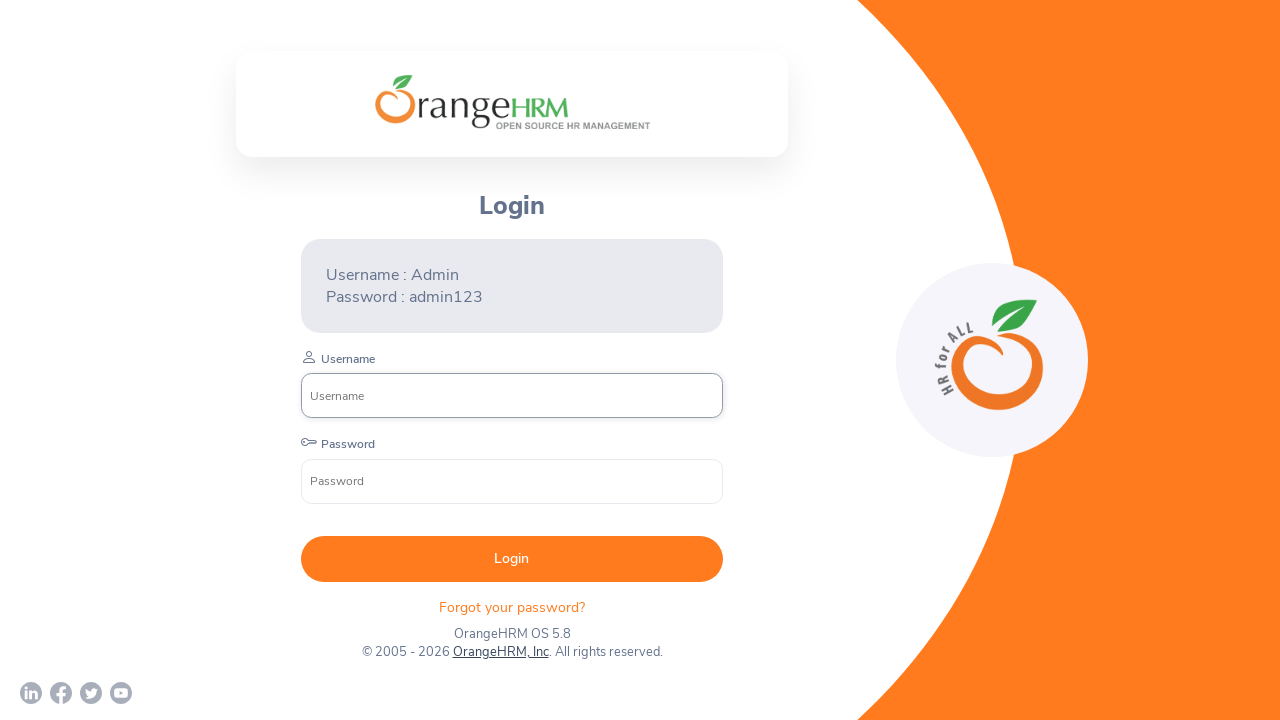

Asserted that 'oxd-text' string is present in class attribute
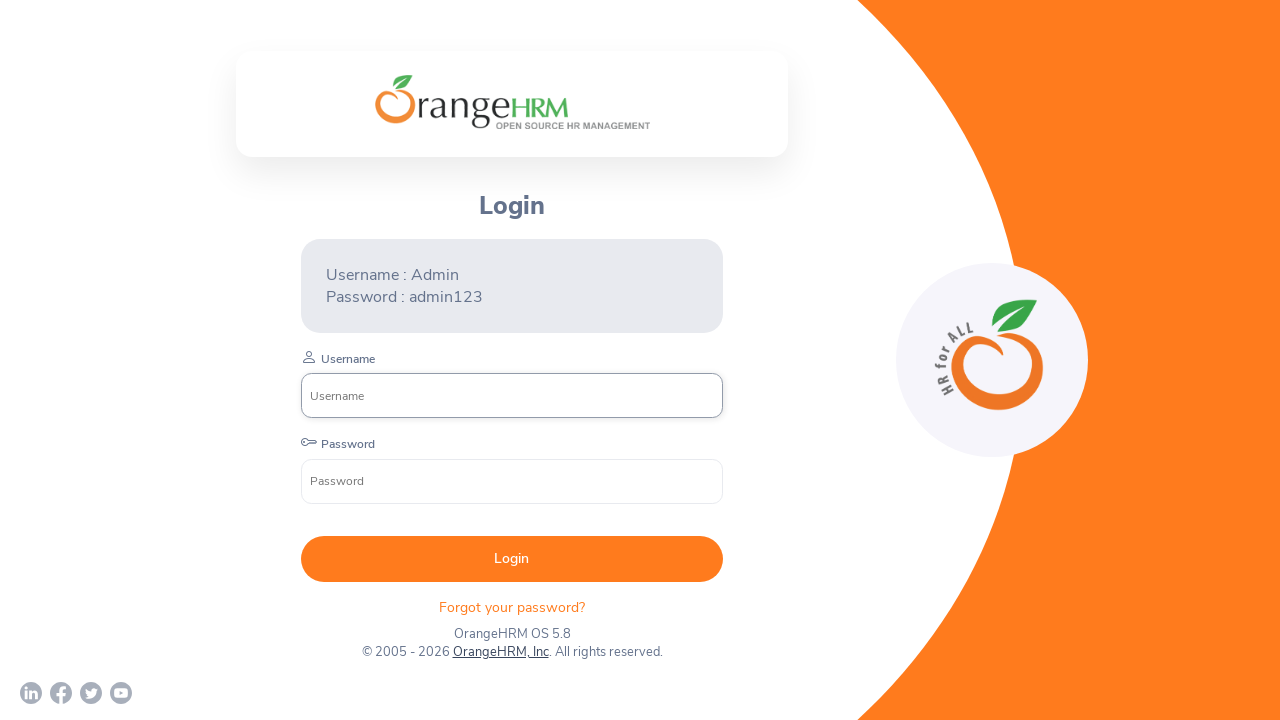

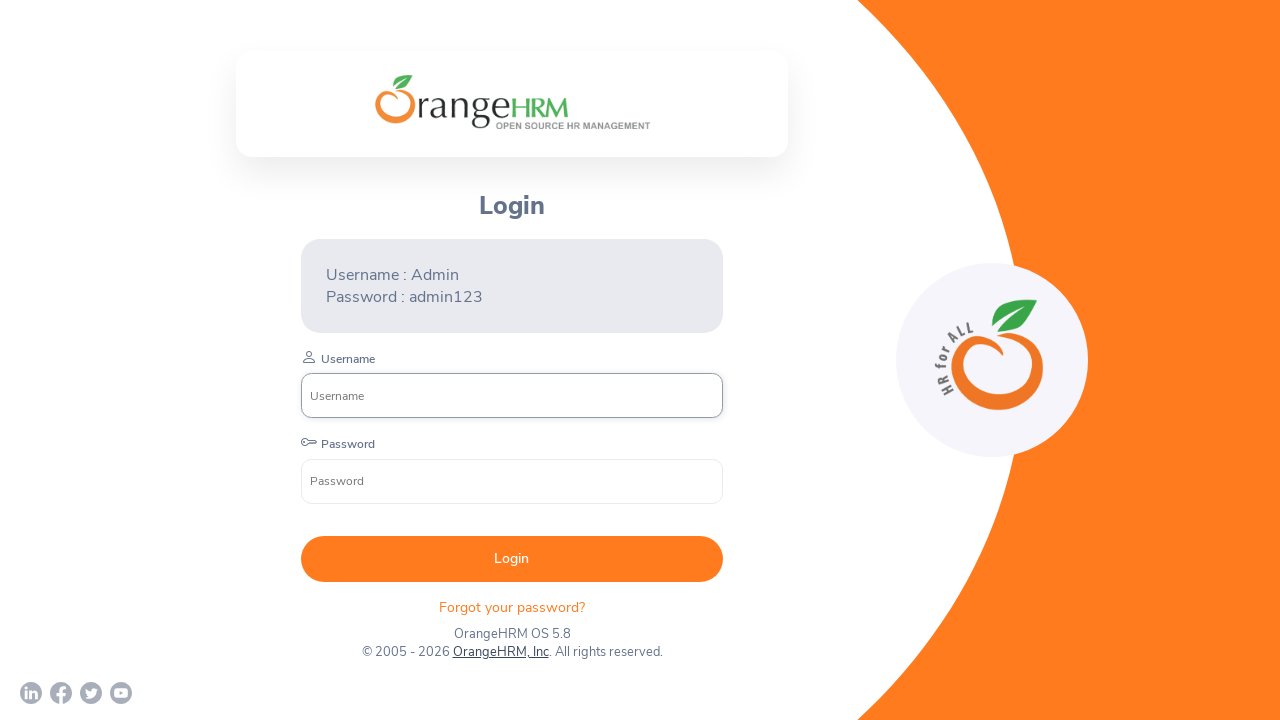